Tests dropdown menu functionality by clicking the dropdown button and selecting the autocomplete option

Starting URL: https://formy-project.herokuapp.com/dropdown

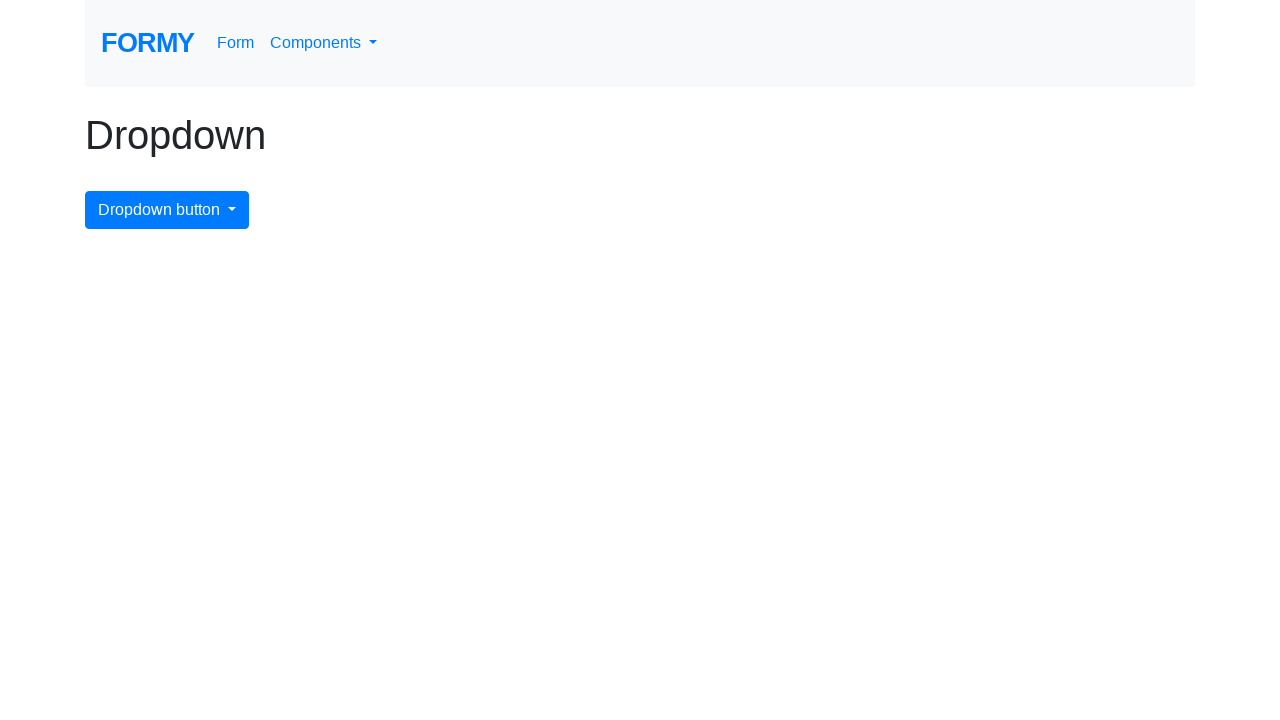

Clicked dropdown menu button to open dropdown at (167, 210) on #dropdownMenuButton
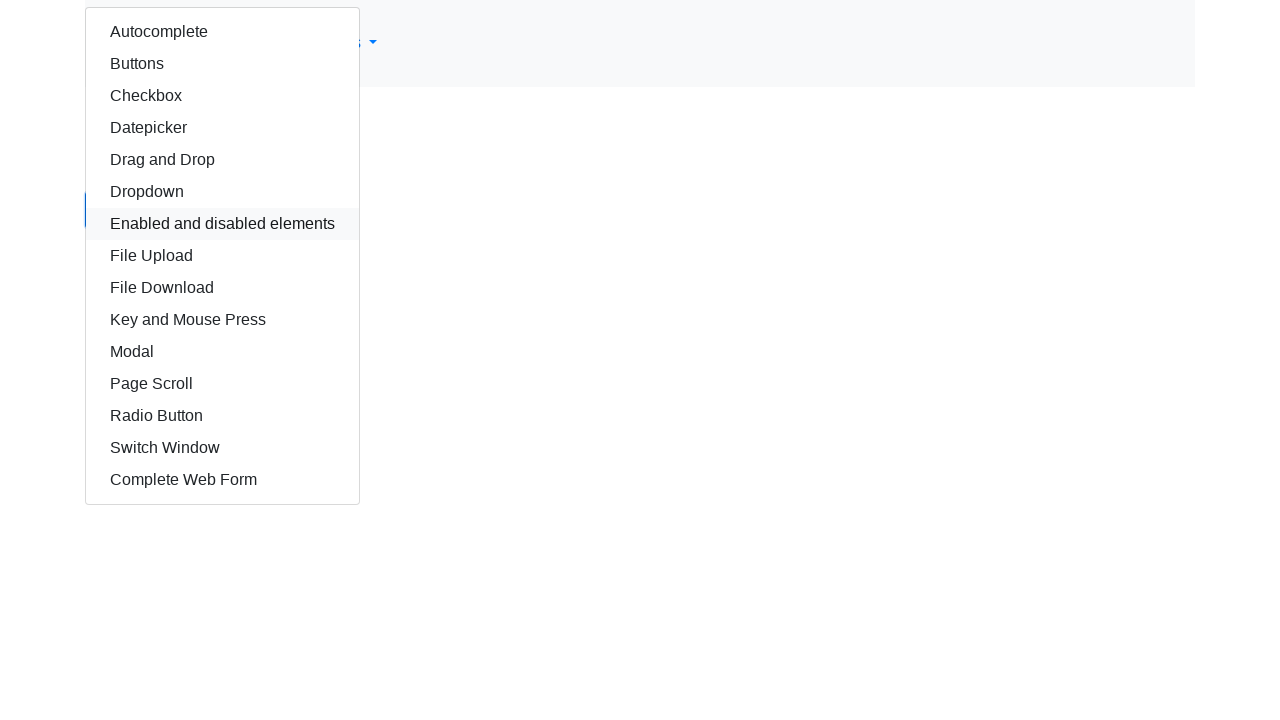

Selected autocomplete option from dropdown at (222, 32) on #autocomplete
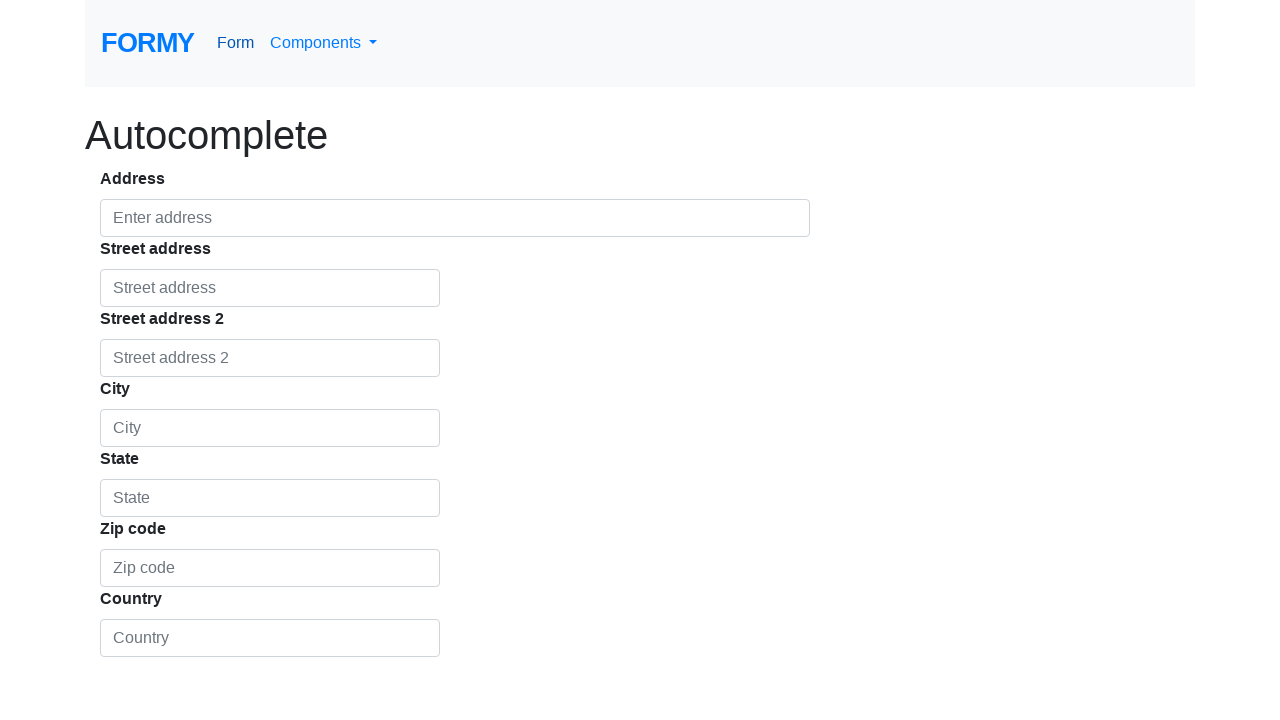

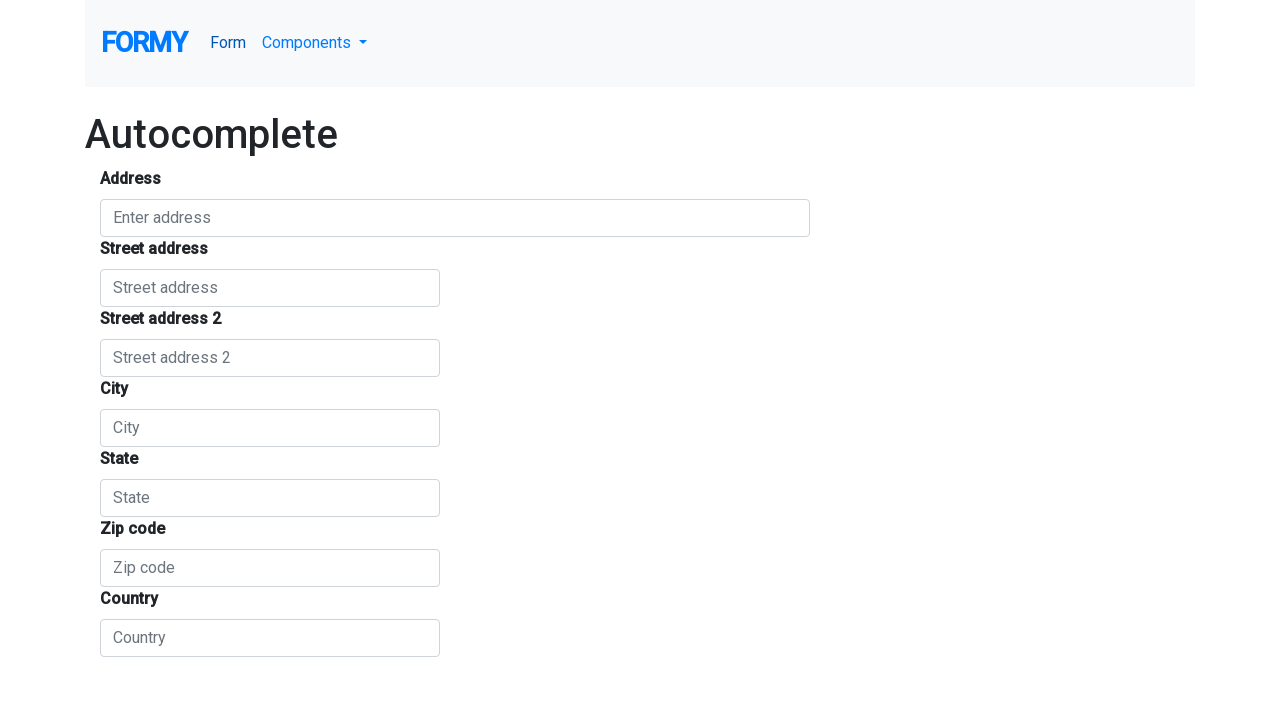